Tests basic calculator addition with decimal numbers: 25 + 25.5 = 50.5

Starting URL: https://testsheepnz.github.io/BasicCalculator.html#main-body

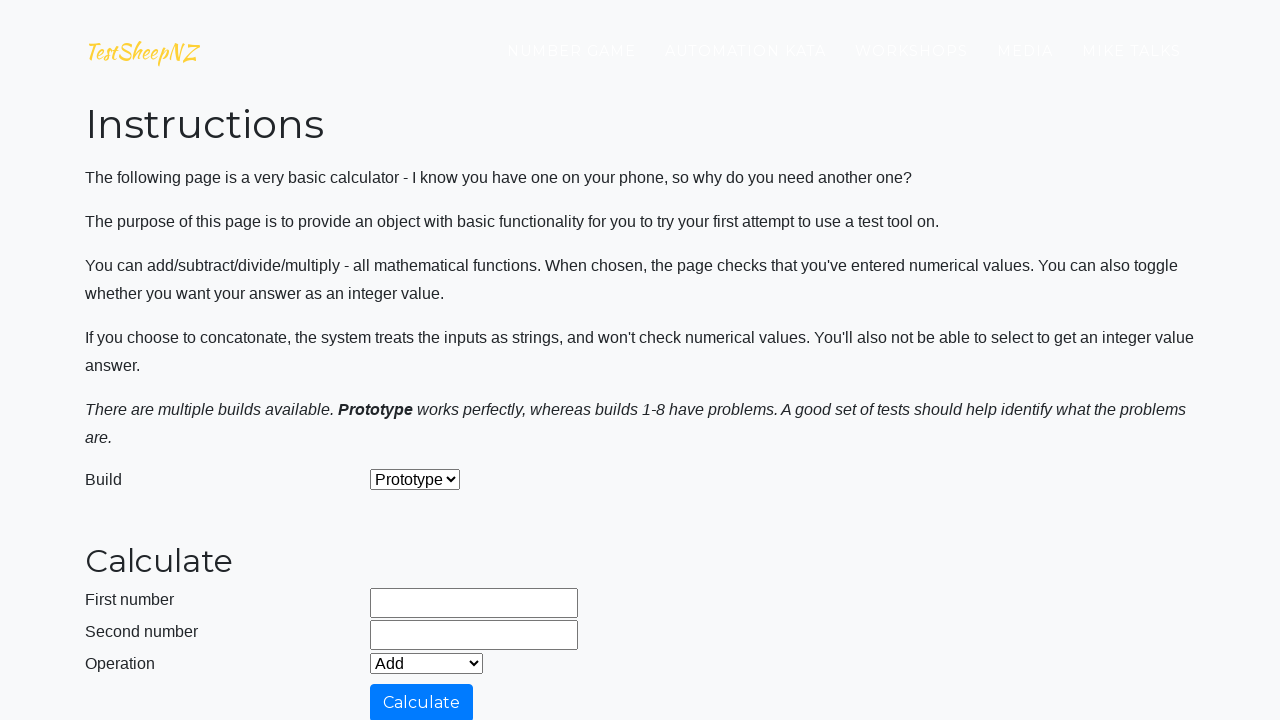

Filled first number field with '25' on #number1Field
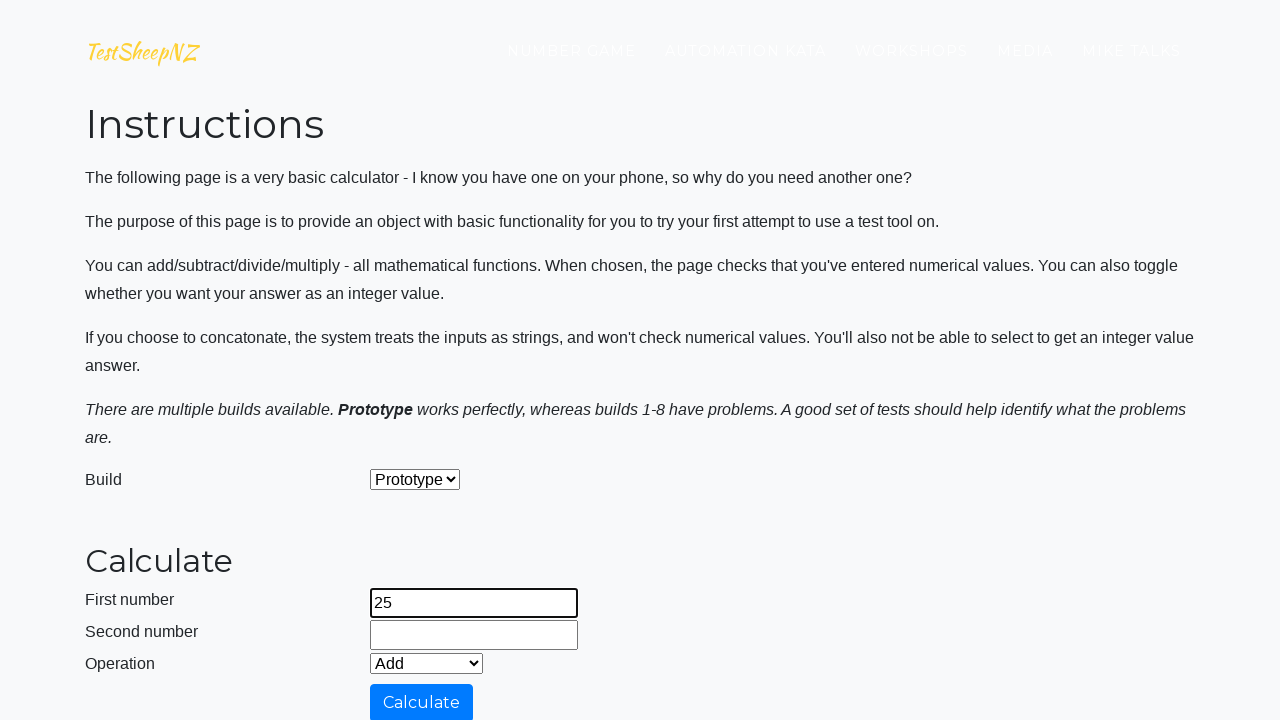

Filled second number field with '25.5' on #number2Field
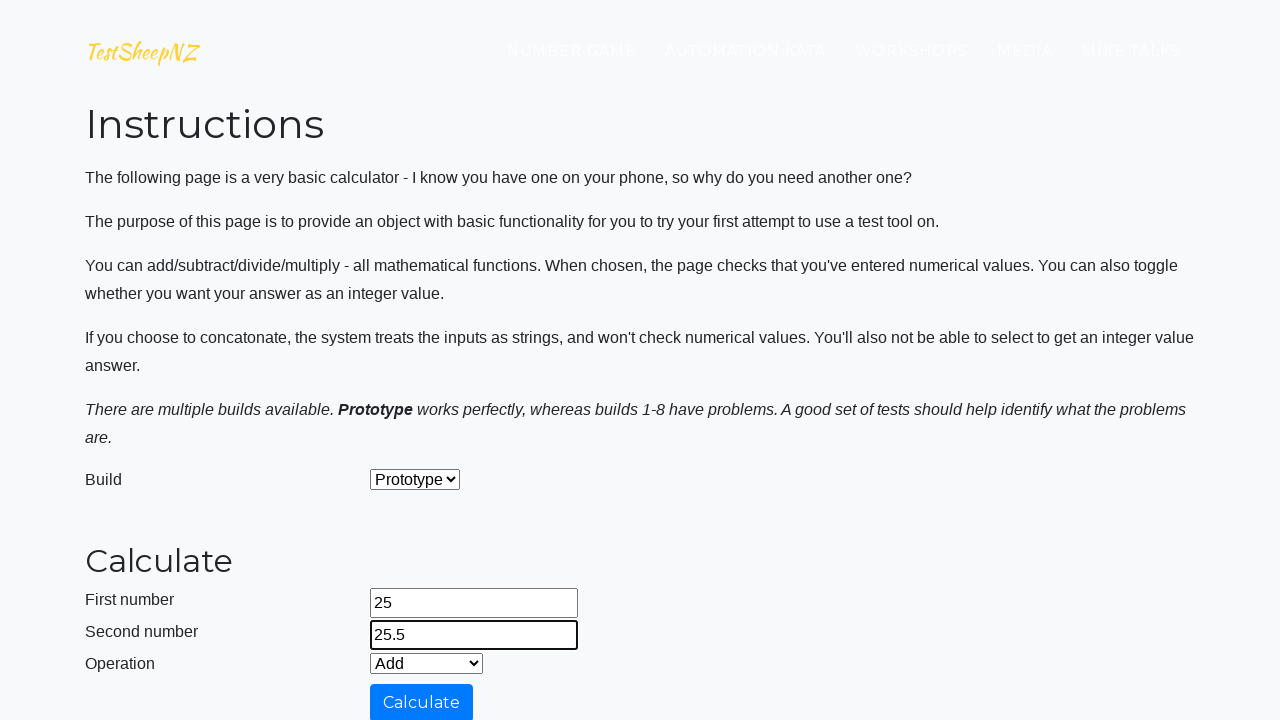

Located integers only checkbox
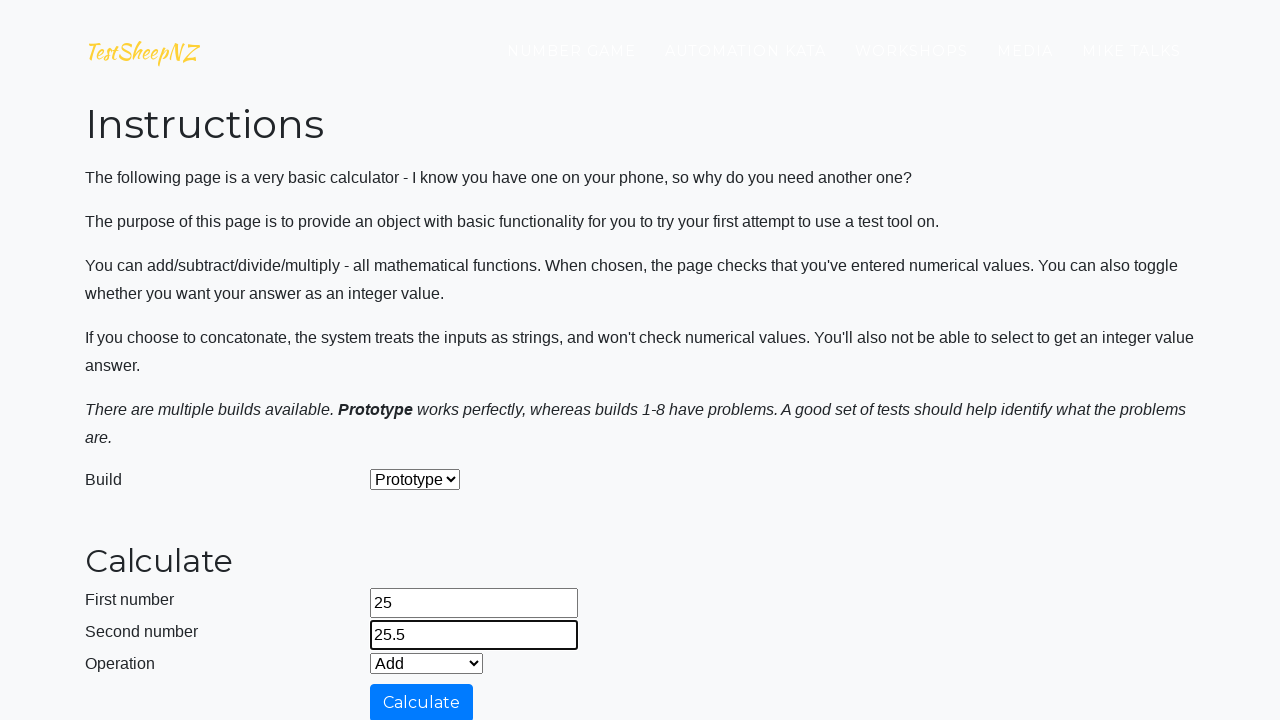

Clicked calculate button to perform addition at (422, 701) on #calculateButton
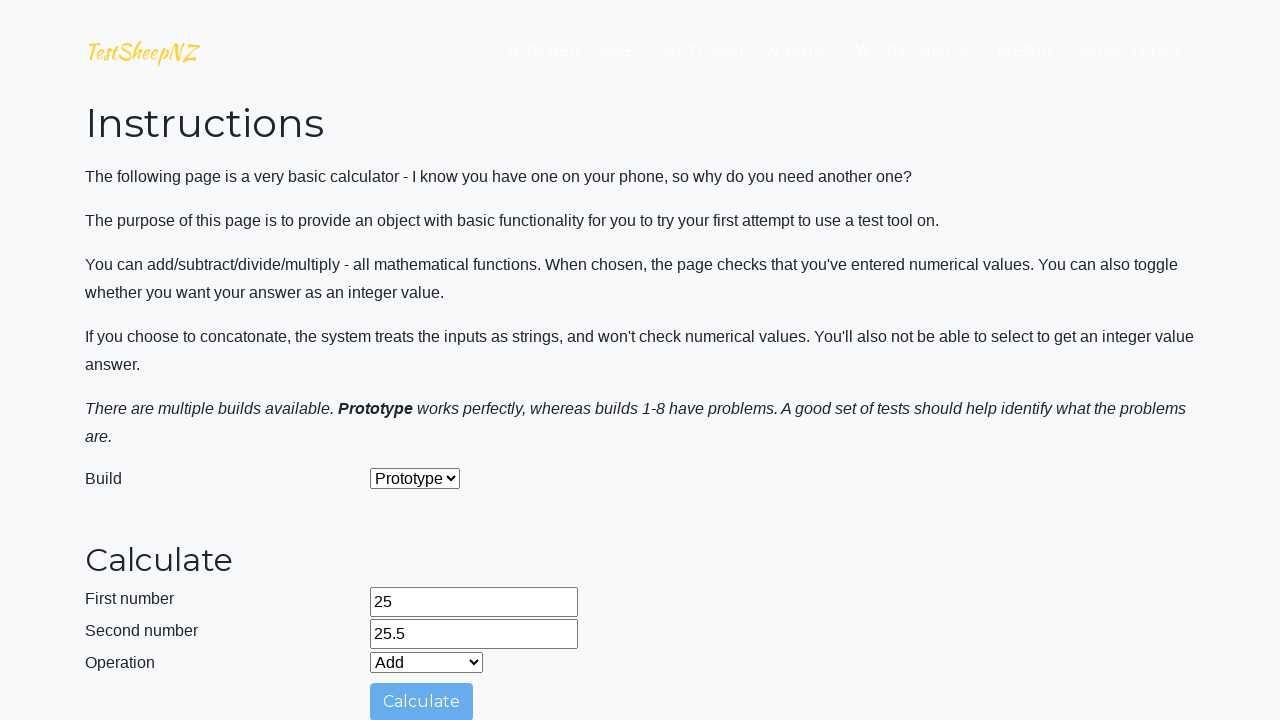

Result field loaded with answer
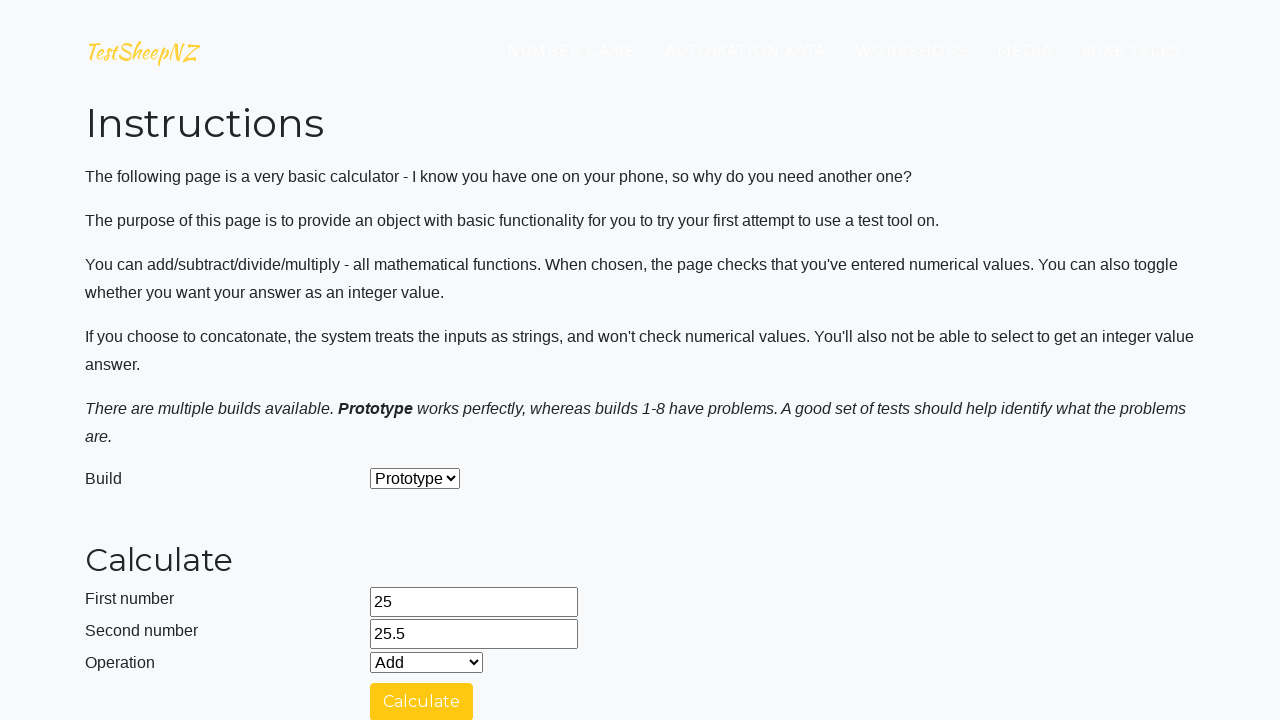

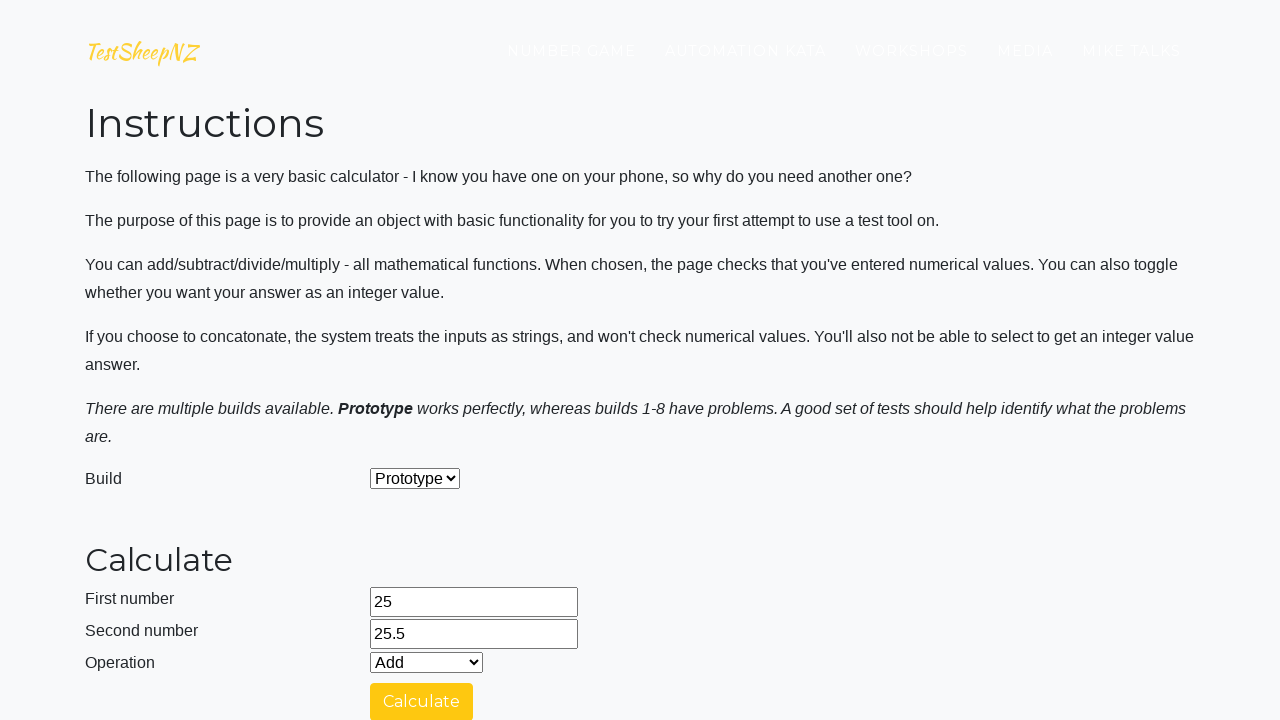